Navigates to Getir delivery service website

Starting URL: https://getir.com/

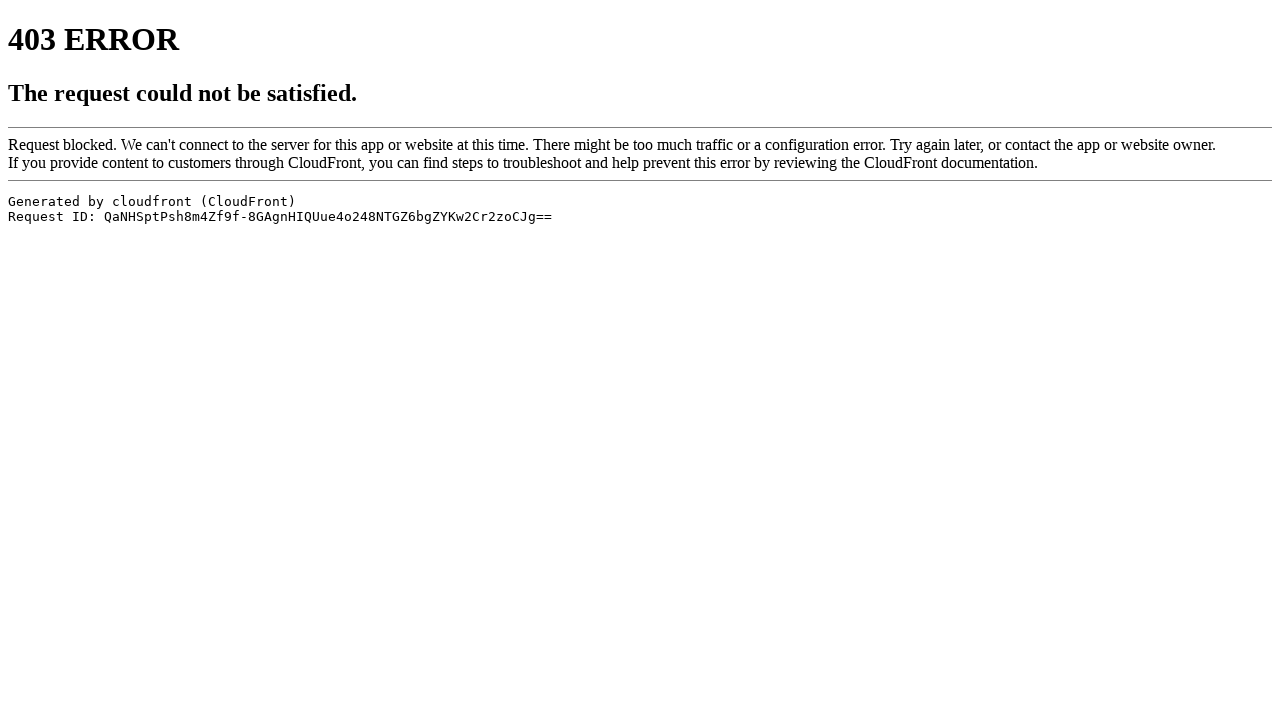

Navigated to Getir delivery service website at https://getir.com/
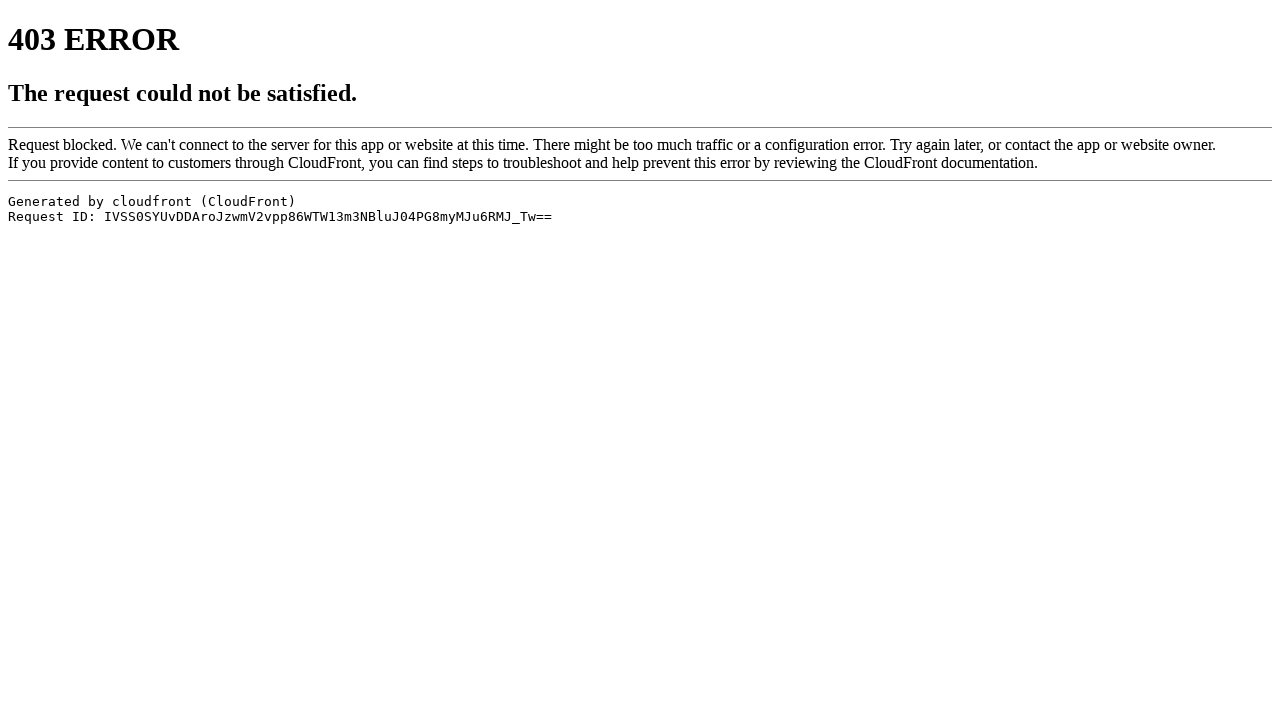

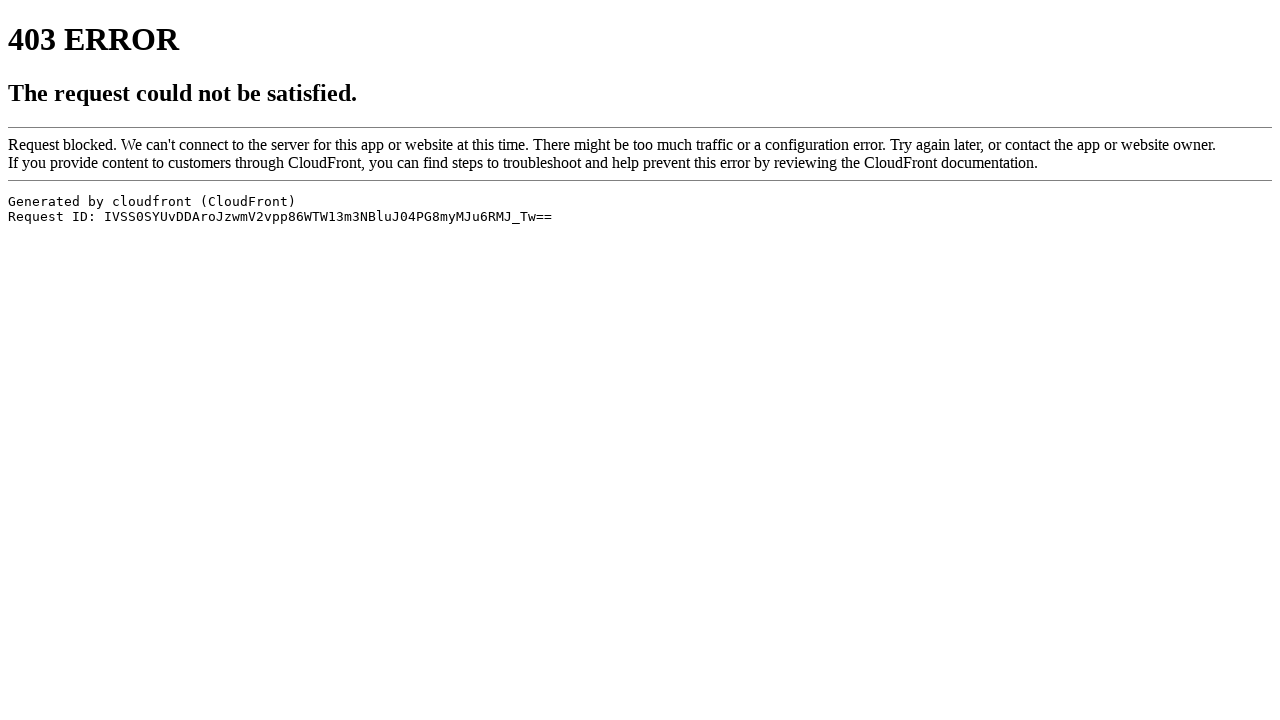